Tests FAQ accordion functionality by clicking question 4 and verifying the answer text about extending rental period

Starting URL: https://qa-scooter.praktikum-services.ru/

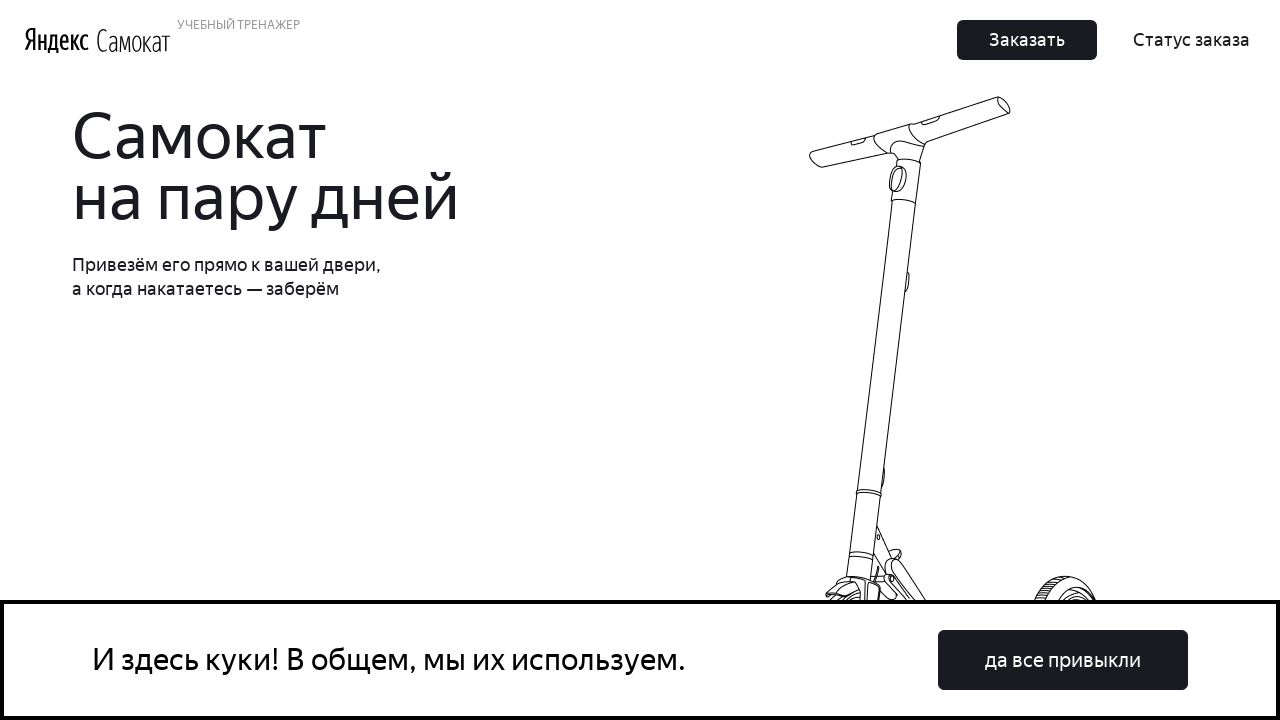

Clicked on FAQ question 4 about extending rental period at (967, 360) on #accordion__heading-4
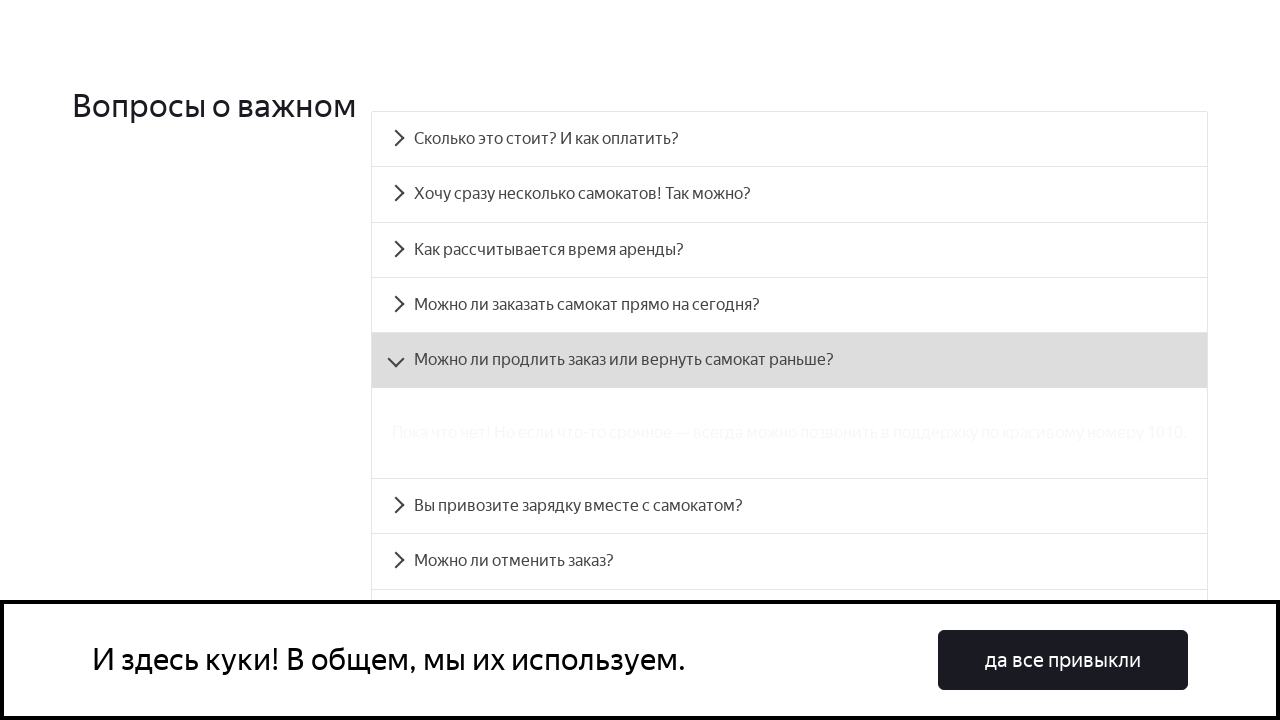

Answer panel for question 4 became visible
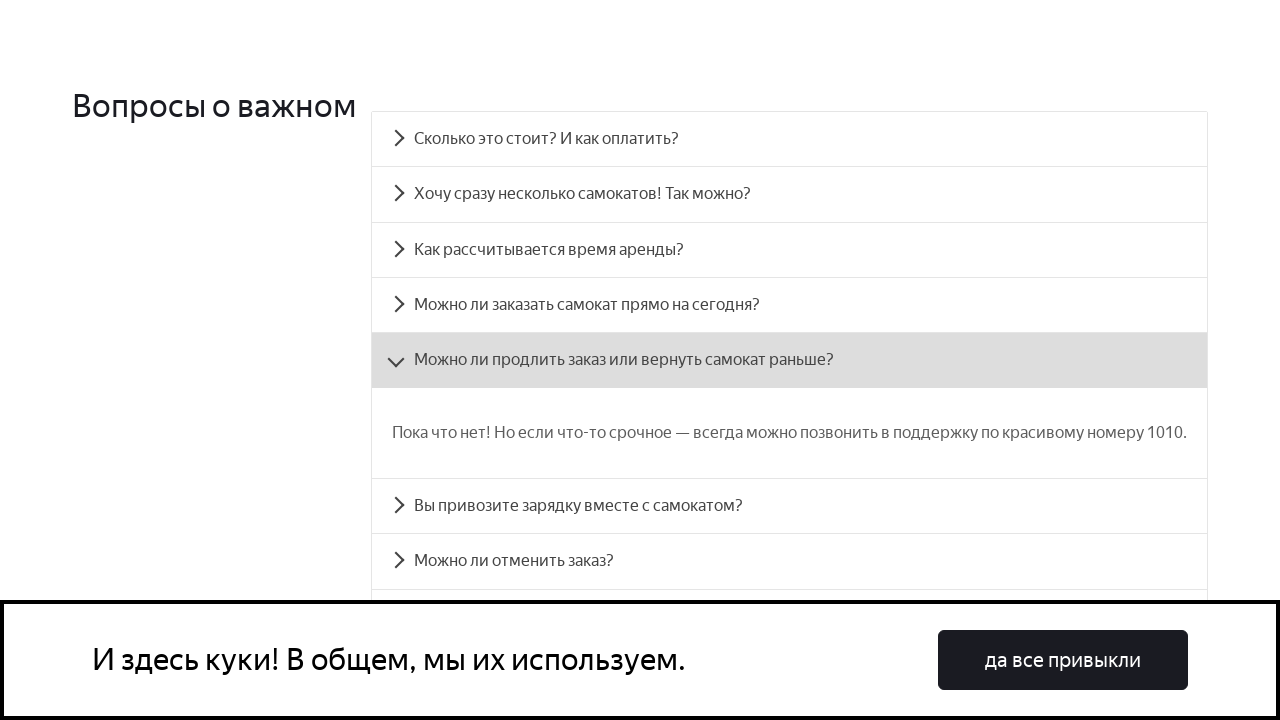

Retrieved answer text from accordion panel 4
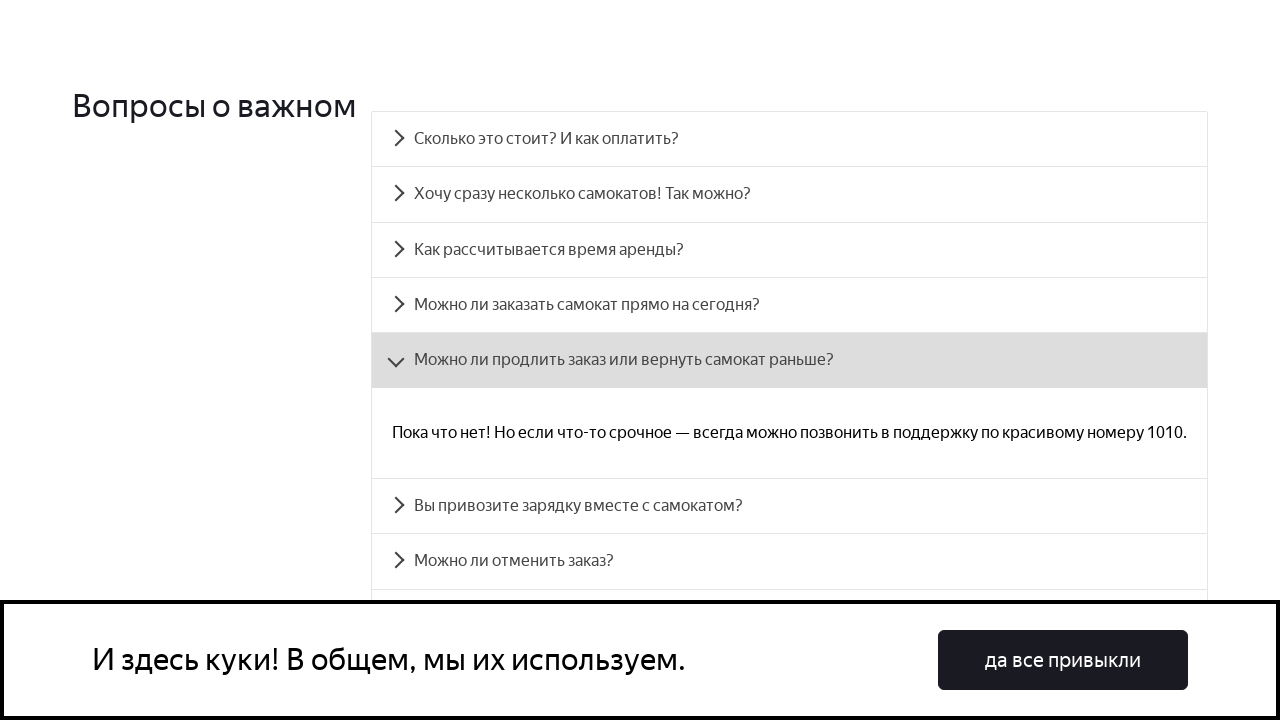

Verified answer text matches expected value about support phone number
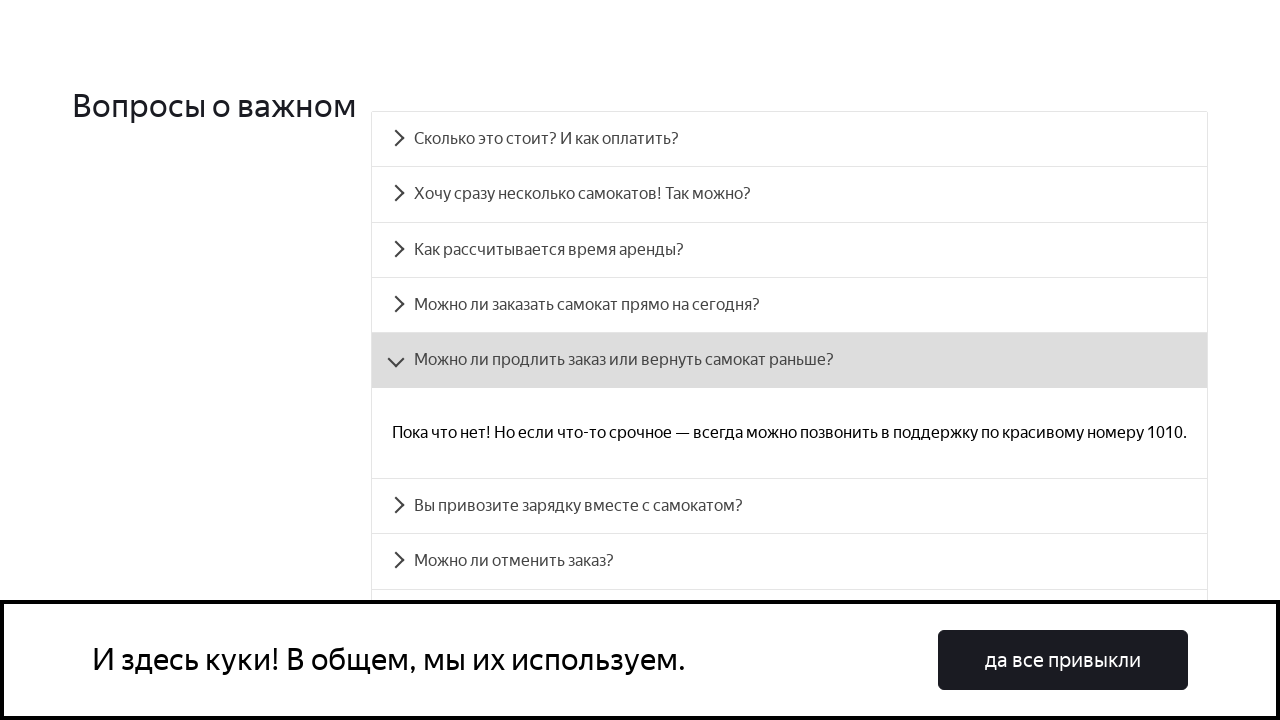

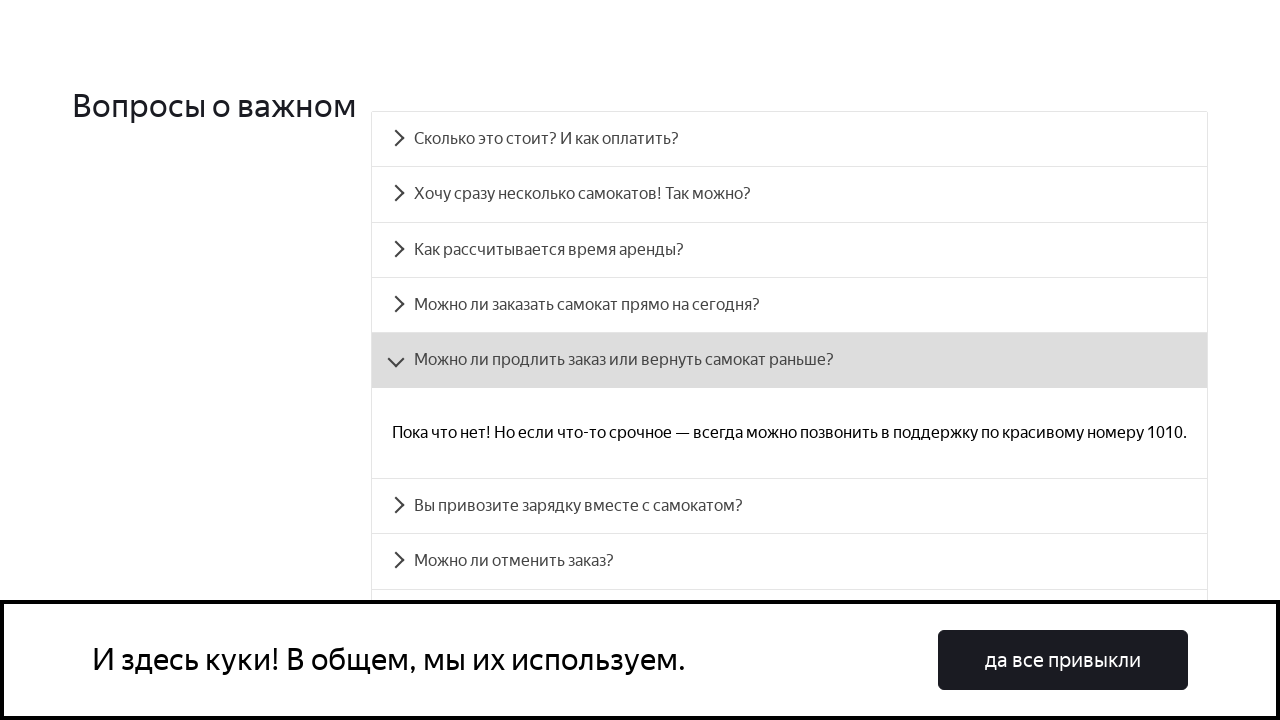